Tests that edits are cancelled when pressing Escape key

Starting URL: https://demo.playwright.dev/todomvc

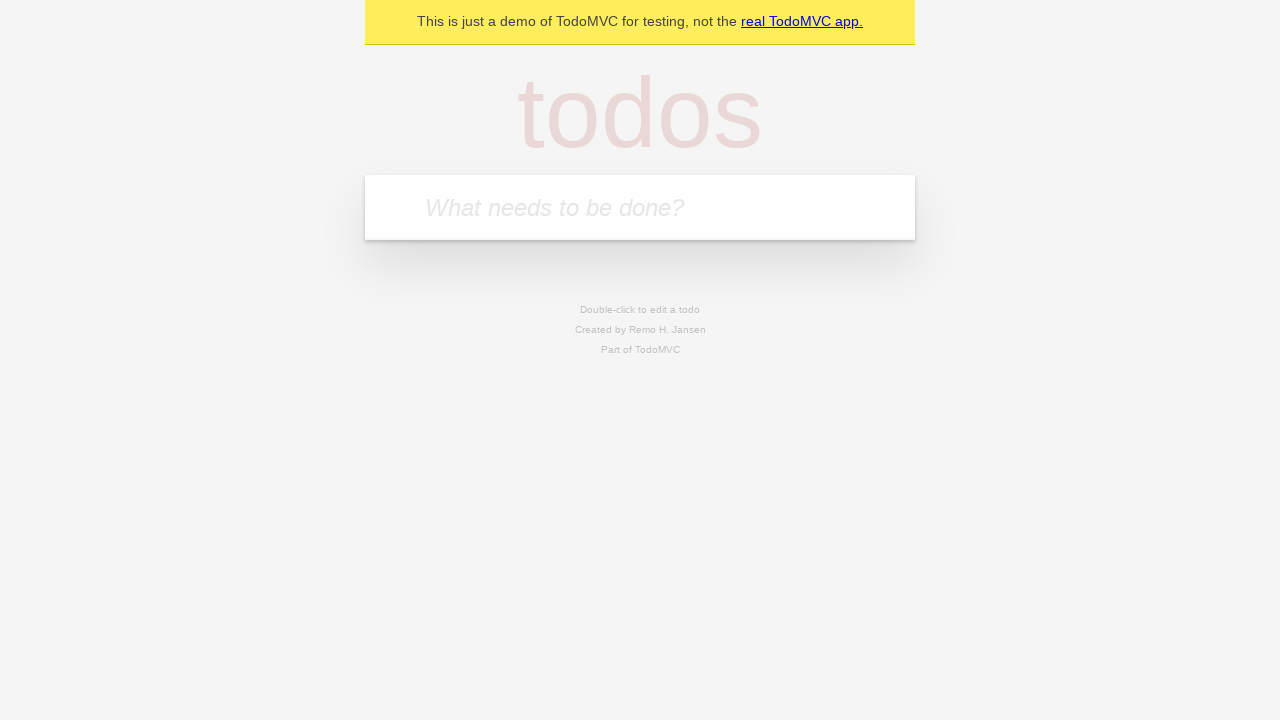

Filled todo input with 'buy some cheese' on internal:attr=[placeholder="What needs to be done?"i]
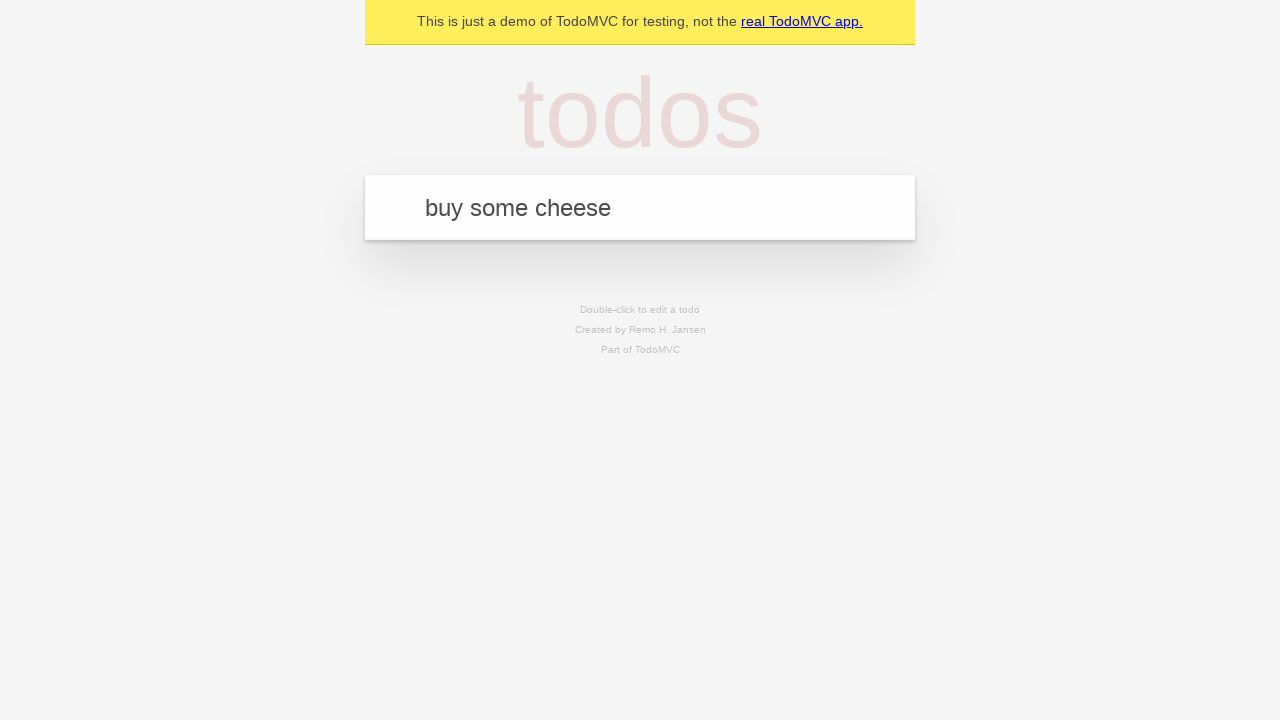

Pressed Enter to create first todo on internal:attr=[placeholder="What needs to be done?"i]
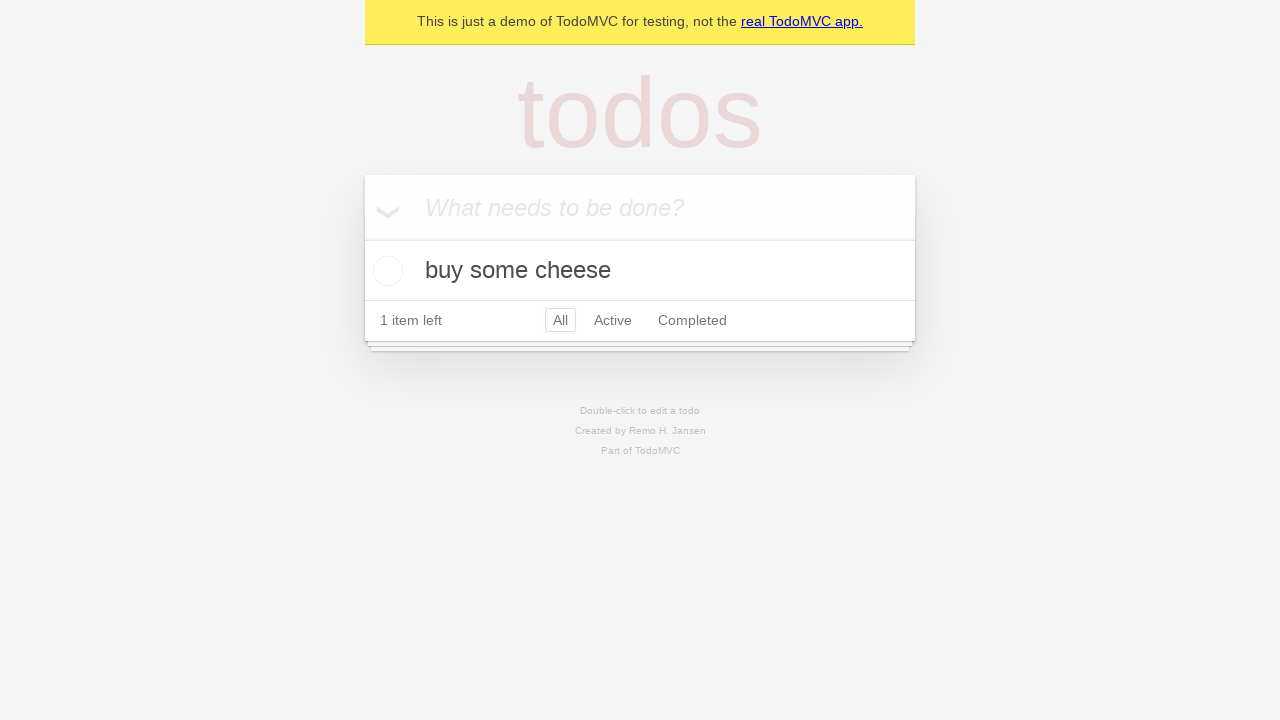

Filled todo input with 'feed the cat' on internal:attr=[placeholder="What needs to be done?"i]
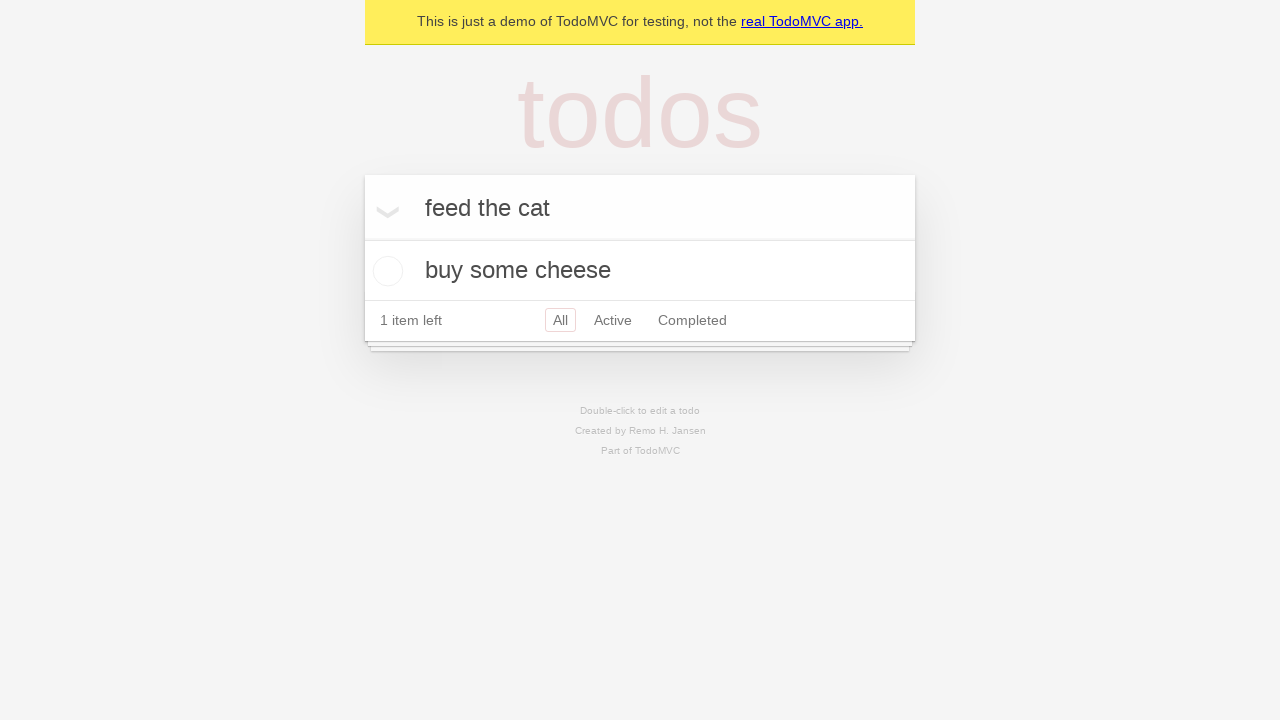

Pressed Enter to create second todo on internal:attr=[placeholder="What needs to be done?"i]
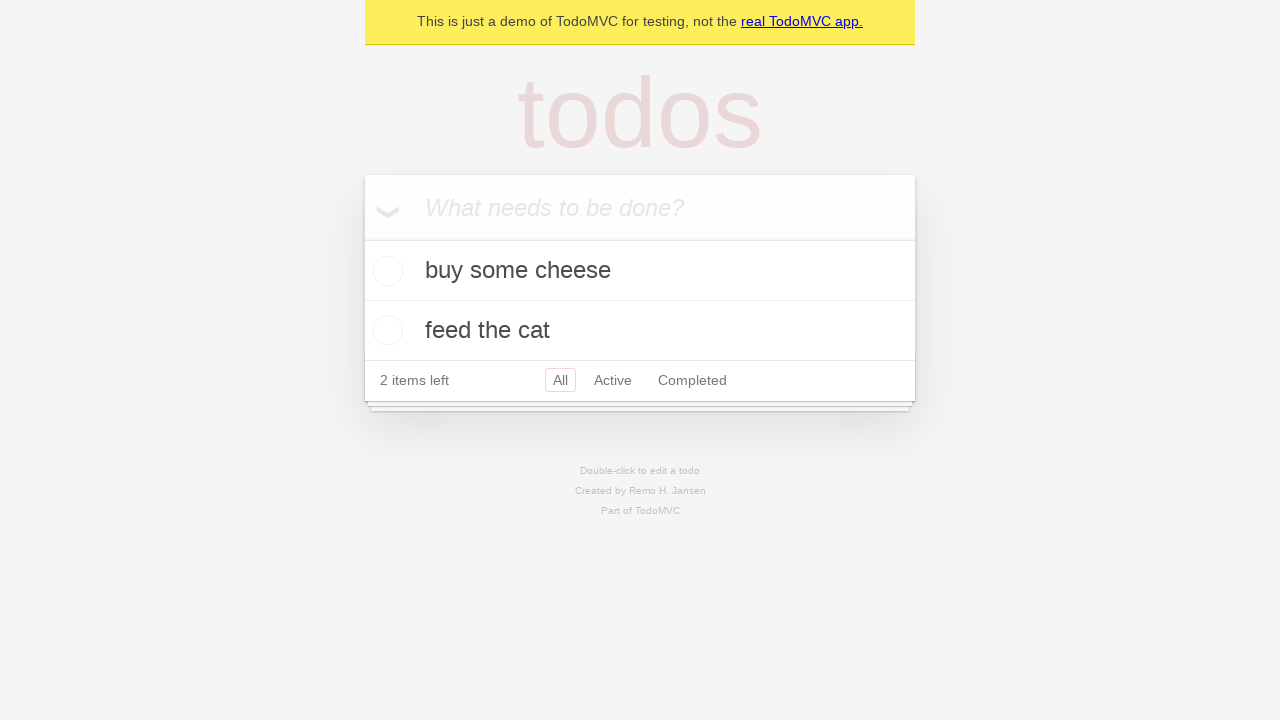

Filled todo input with 'book a doctors appointment' on internal:attr=[placeholder="What needs to be done?"i]
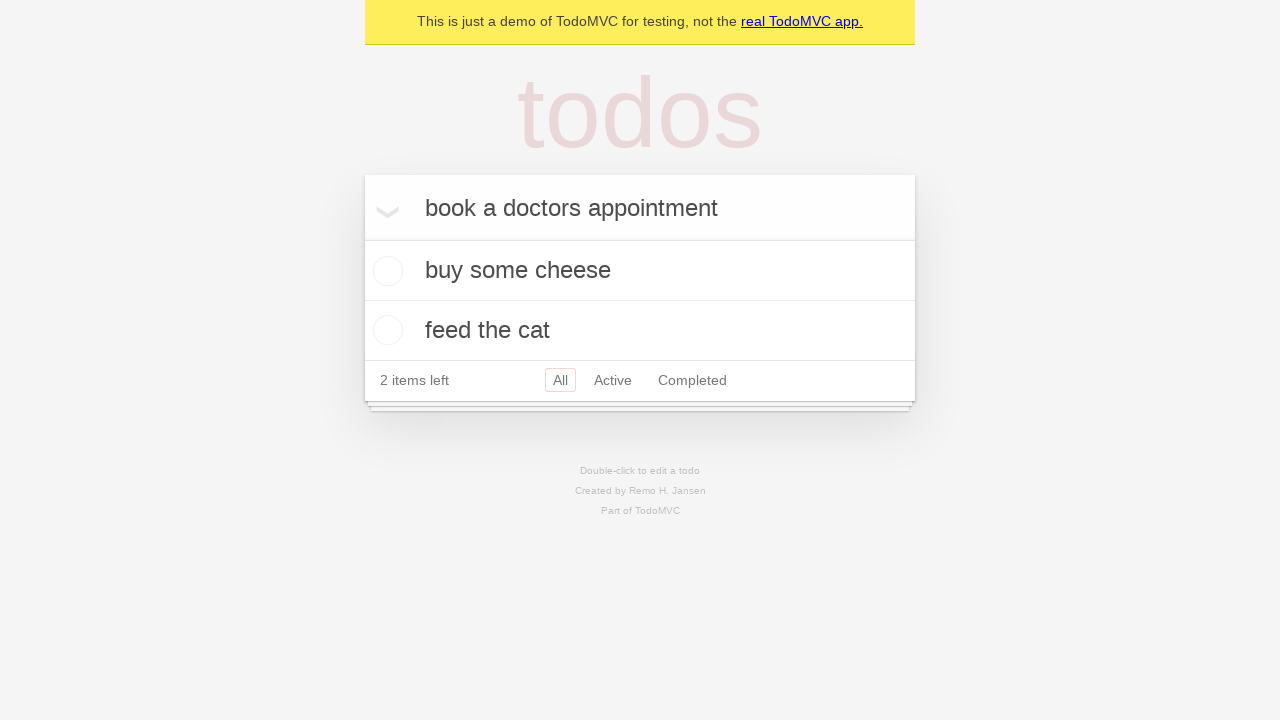

Pressed Enter to create third todo on internal:attr=[placeholder="What needs to be done?"i]
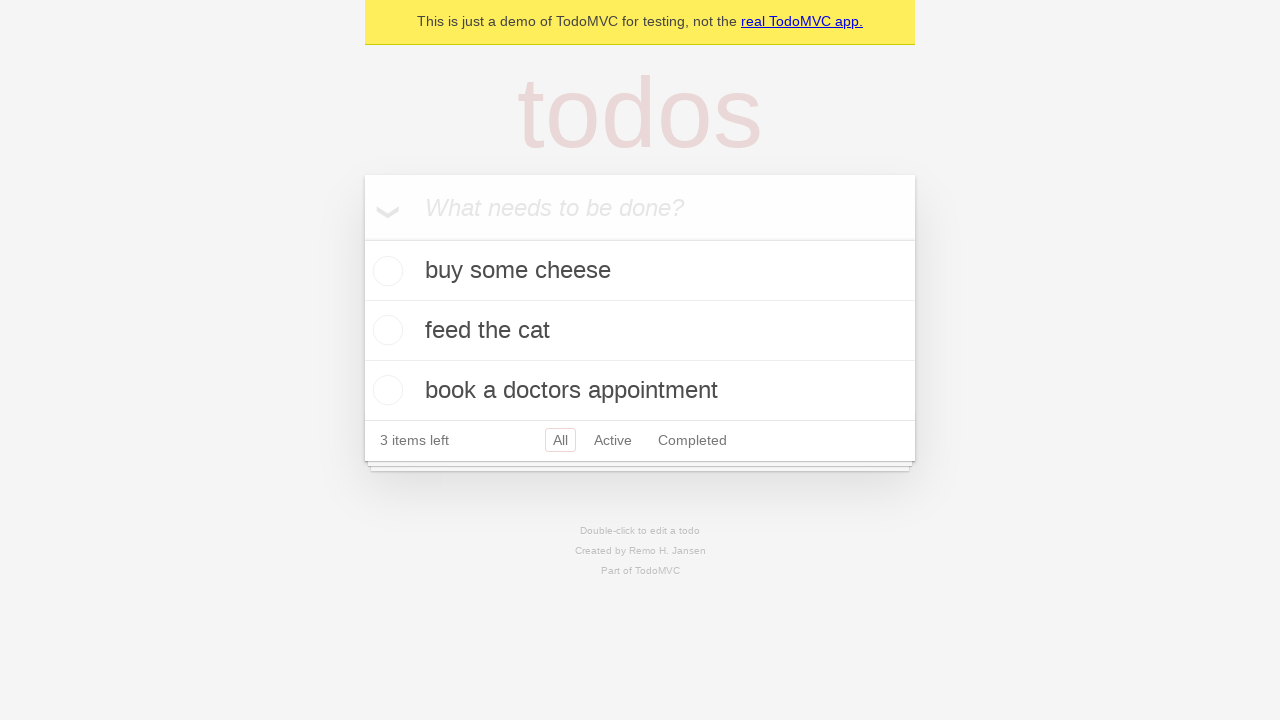

Double-clicked on second todo to enter edit mode at (640, 331) on internal:testid=[data-testid="todo-item"s] >> nth=1
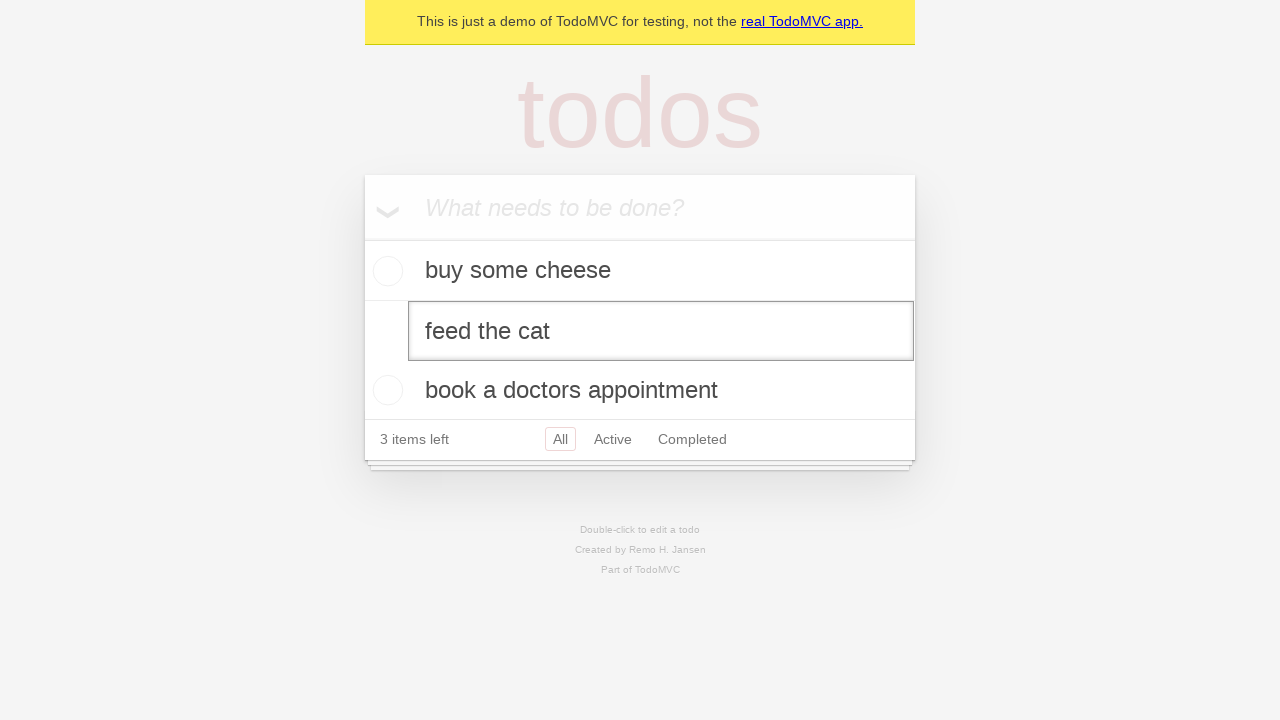

Filled edit field with 'buy some sausages' on internal:testid=[data-testid="todo-item"s] >> nth=1 >> internal:role=textbox[nam
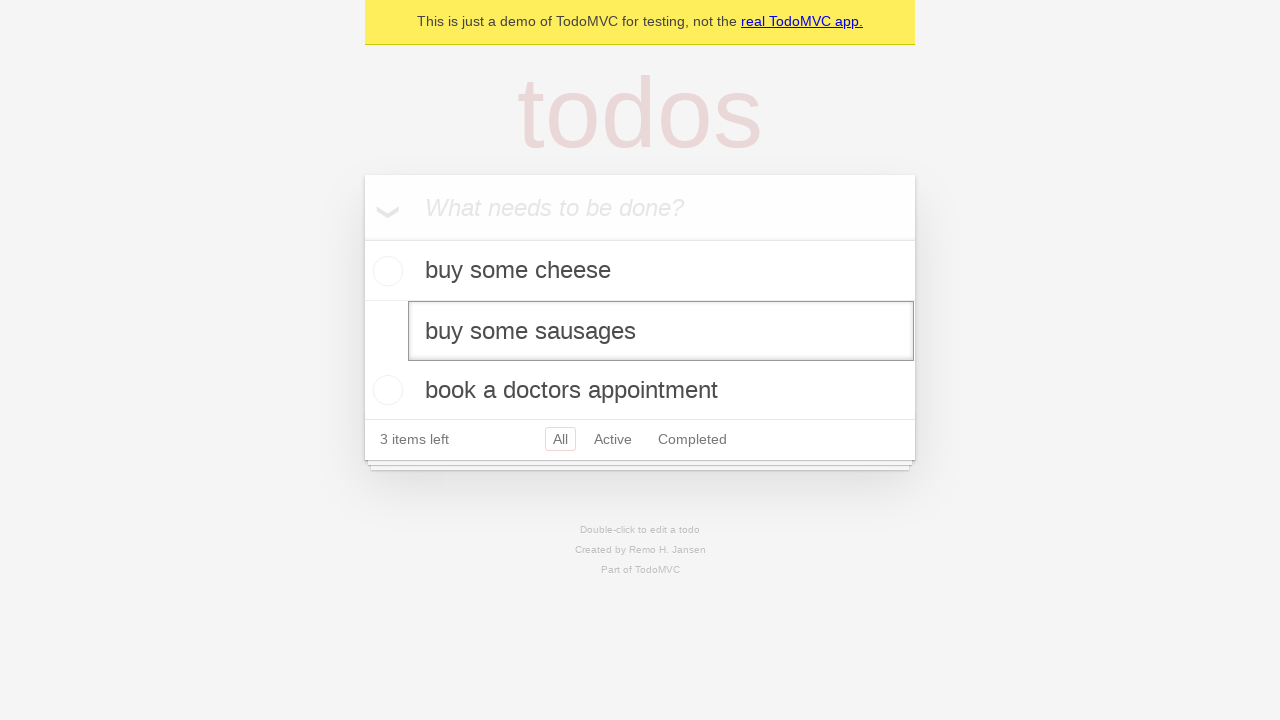

Pressed Escape key to cancel edit on internal:testid=[data-testid="todo-item"s] >> nth=1 >> internal:role=textbox[nam
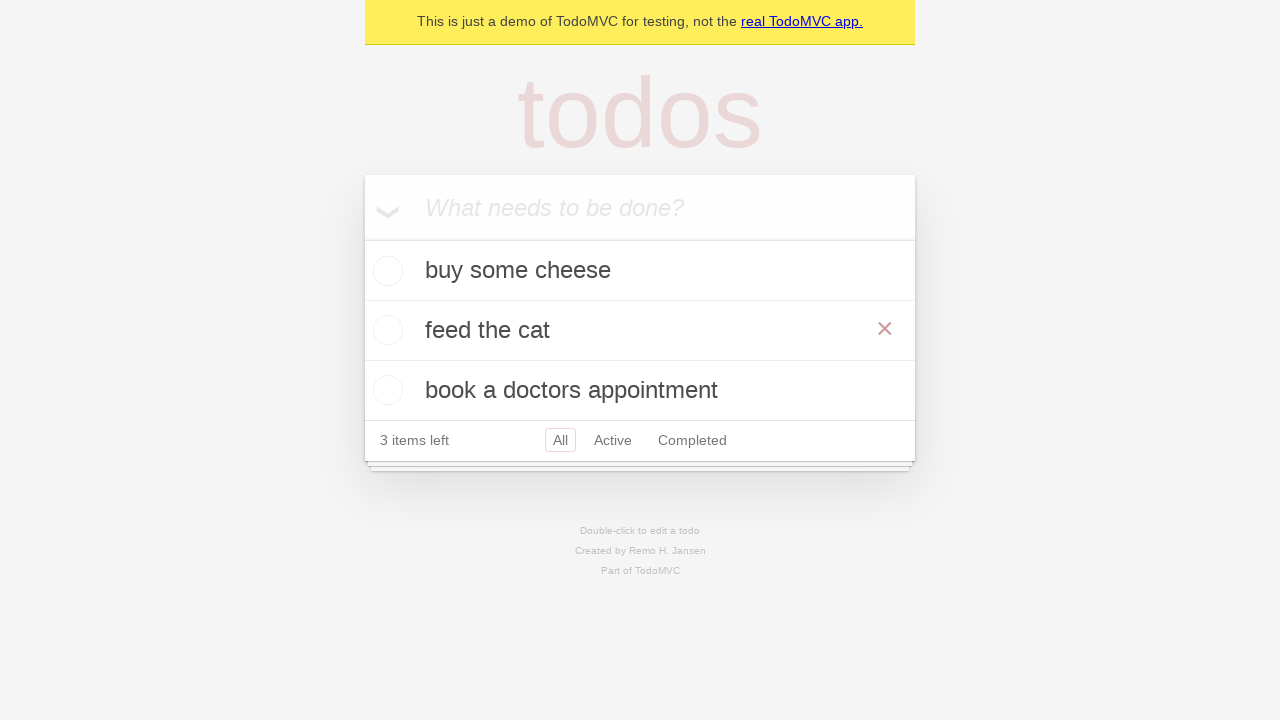

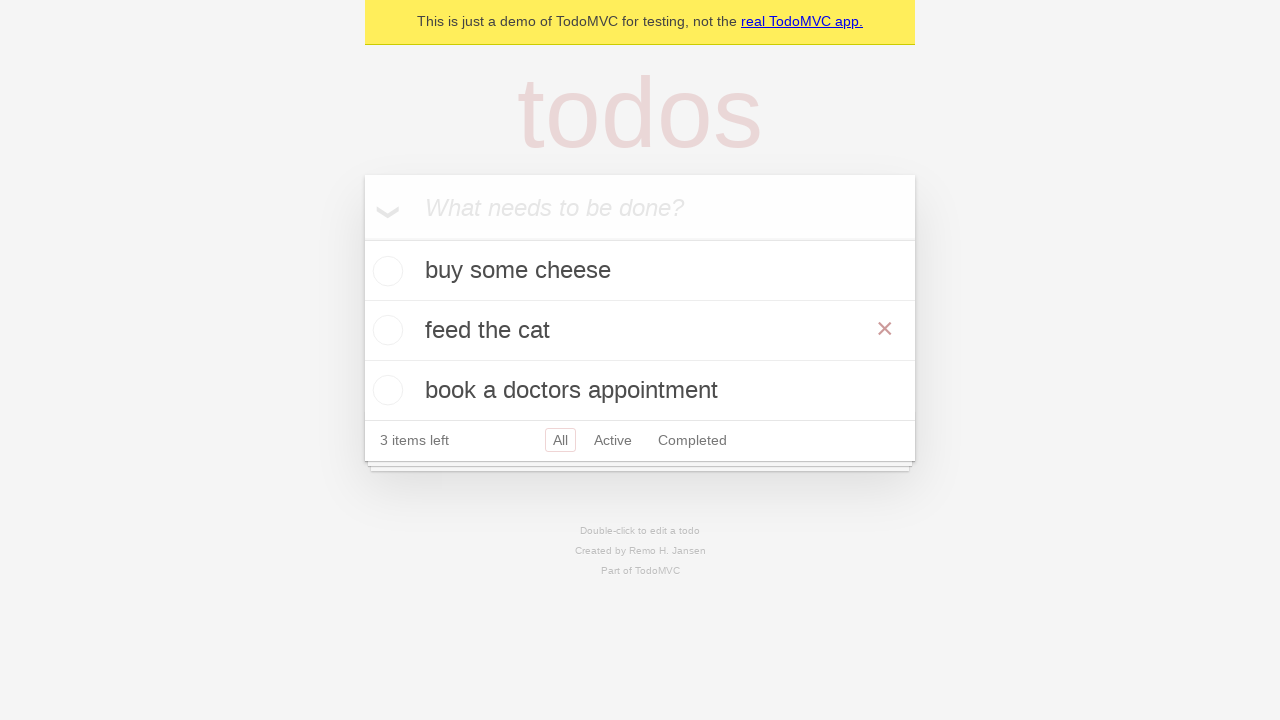